Tests checkout email validation by navigating to checkout and attempting to submit with incomplete form

Starting URL: https://jupiter.cloud.planittesting.com/#/

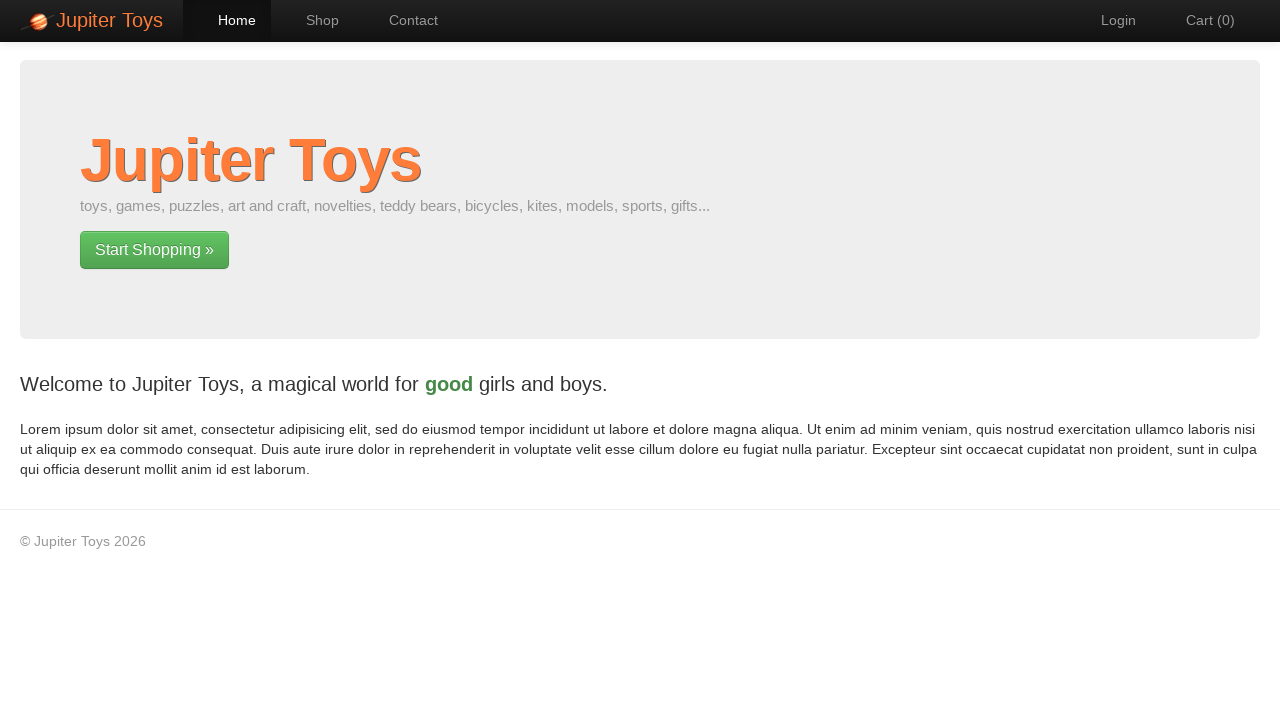

Clicked 'Start Shopping' link at (154, 250) on text=Start Shopping »
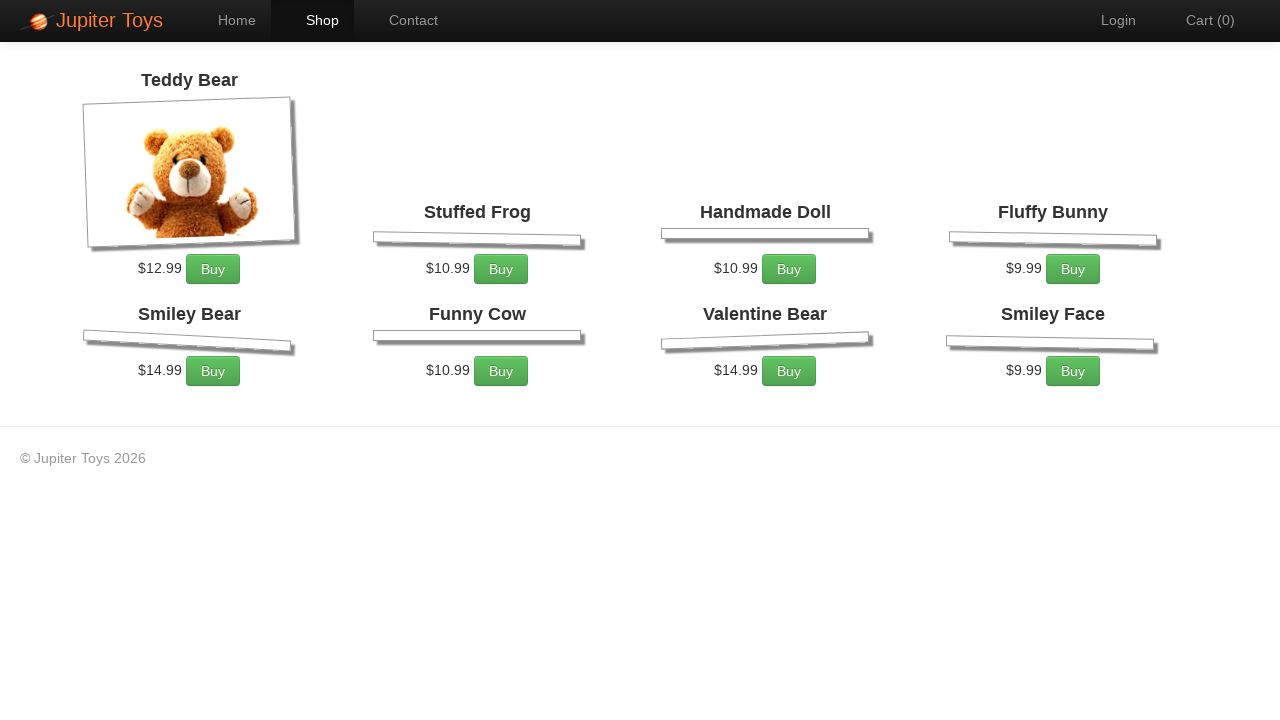

Shop page loaded with products visible
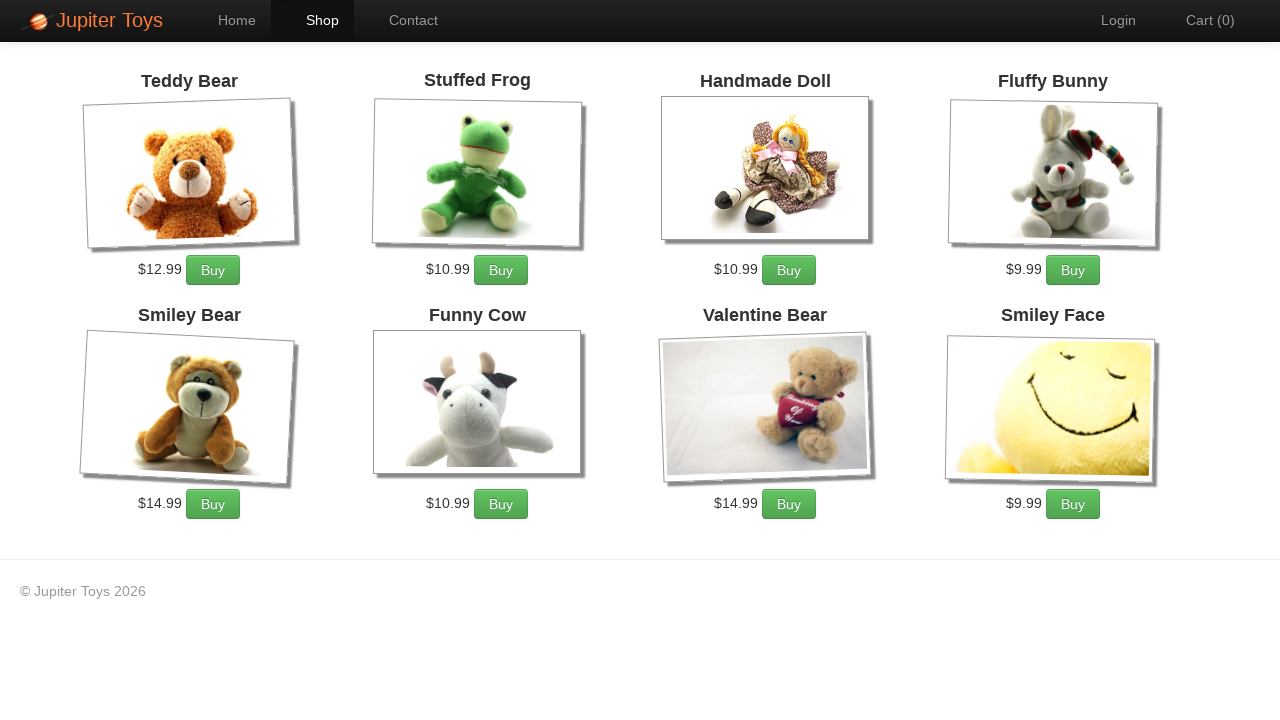

Clicked Buy button on first product (first click) at (213, 270) on #product-1 >> text=Buy
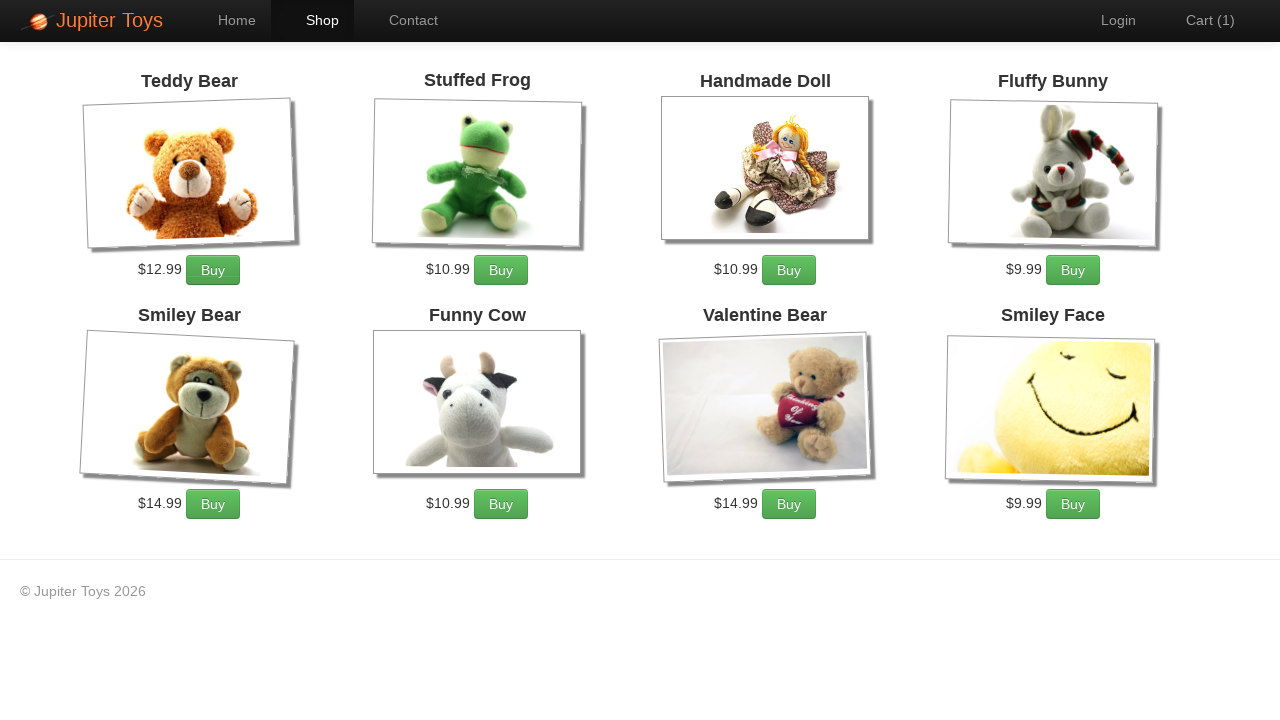

Waited 1 second between clicks
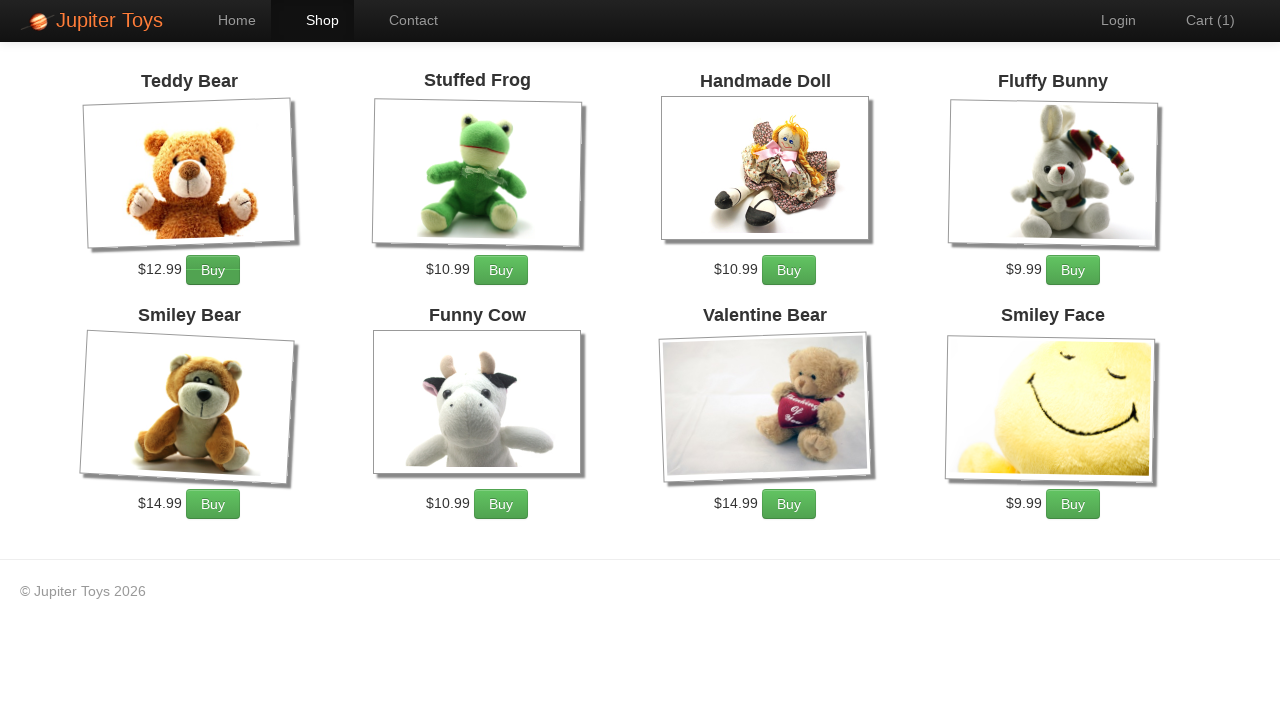

Clicked Buy button on first product (second click) at (213, 270) on #product-1 >> text=Buy
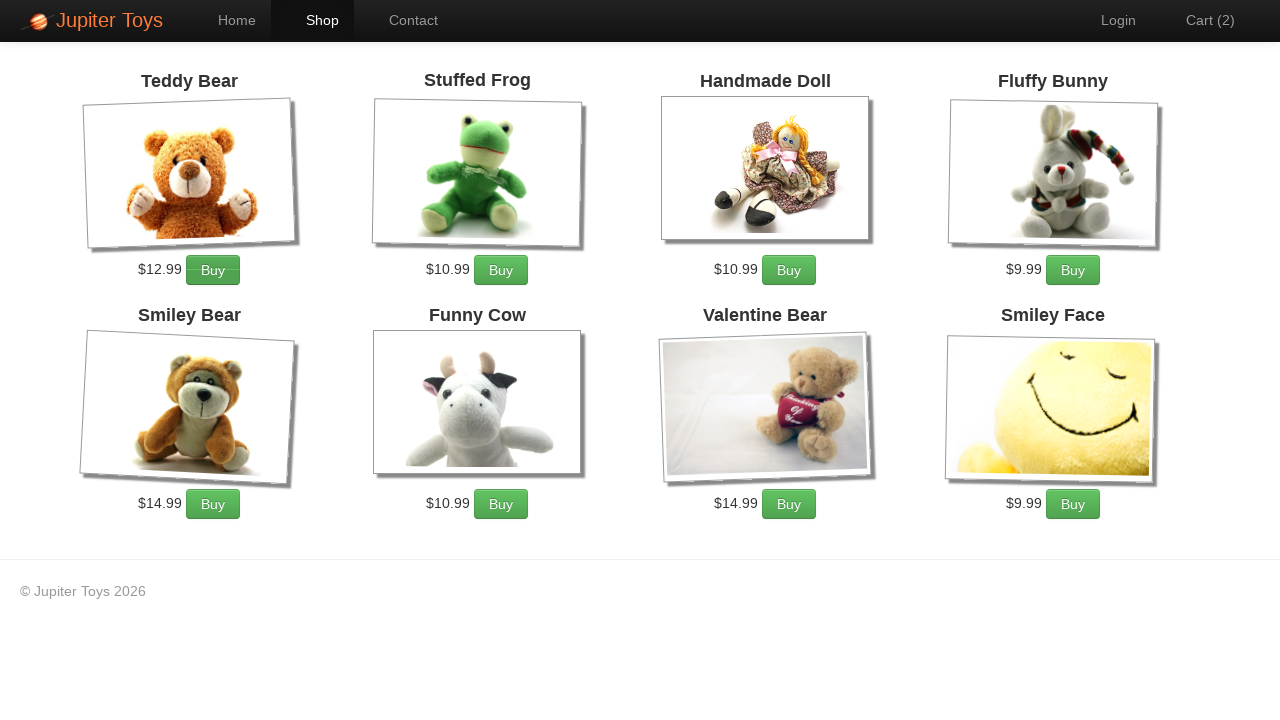

Clicked link to navigate to shopping cart at (1200, 20) on a[href='#/cart']
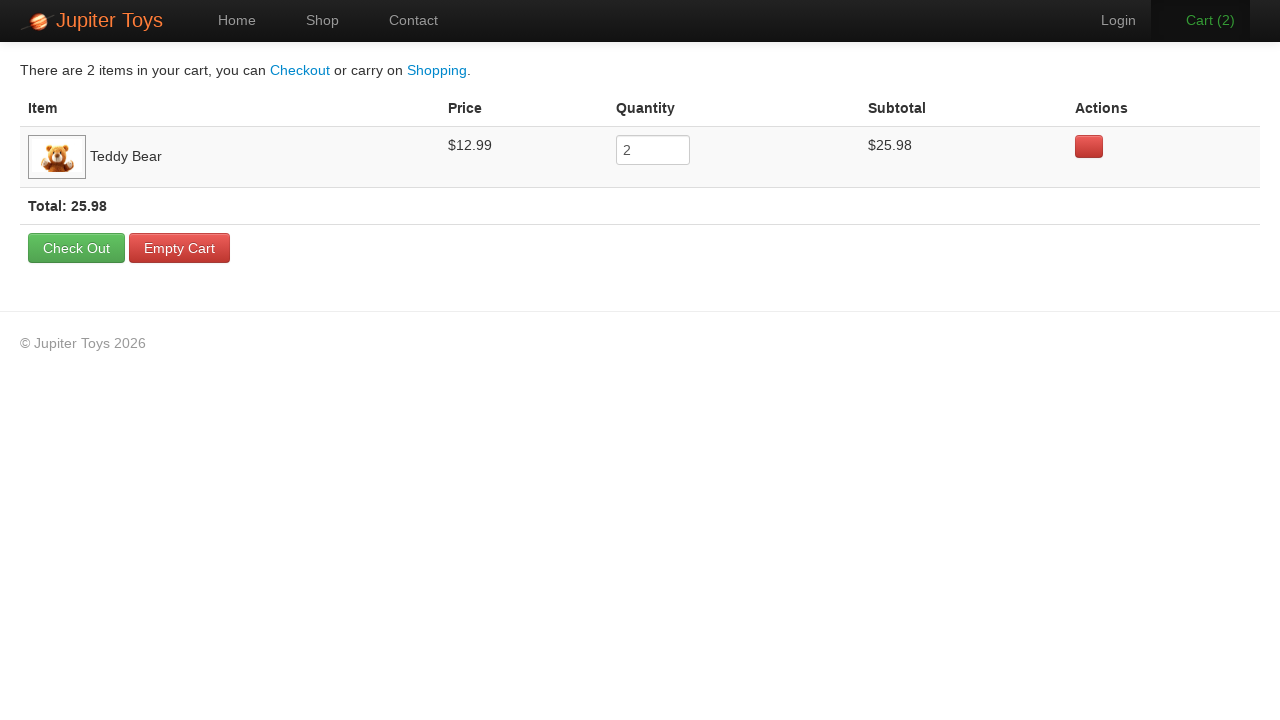

Cart page loaded with 'Check Out' button visible
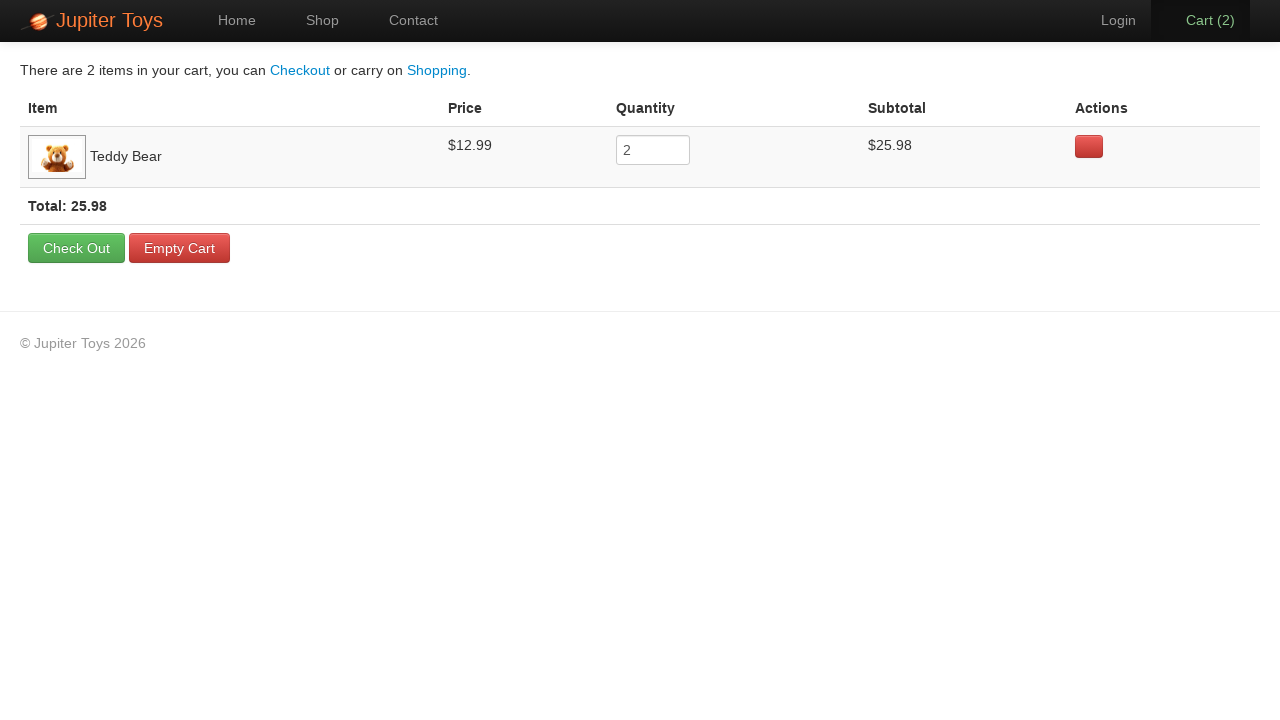

Clicked 'Check Out' button to proceed to checkout at (76, 248) on text=Check Out
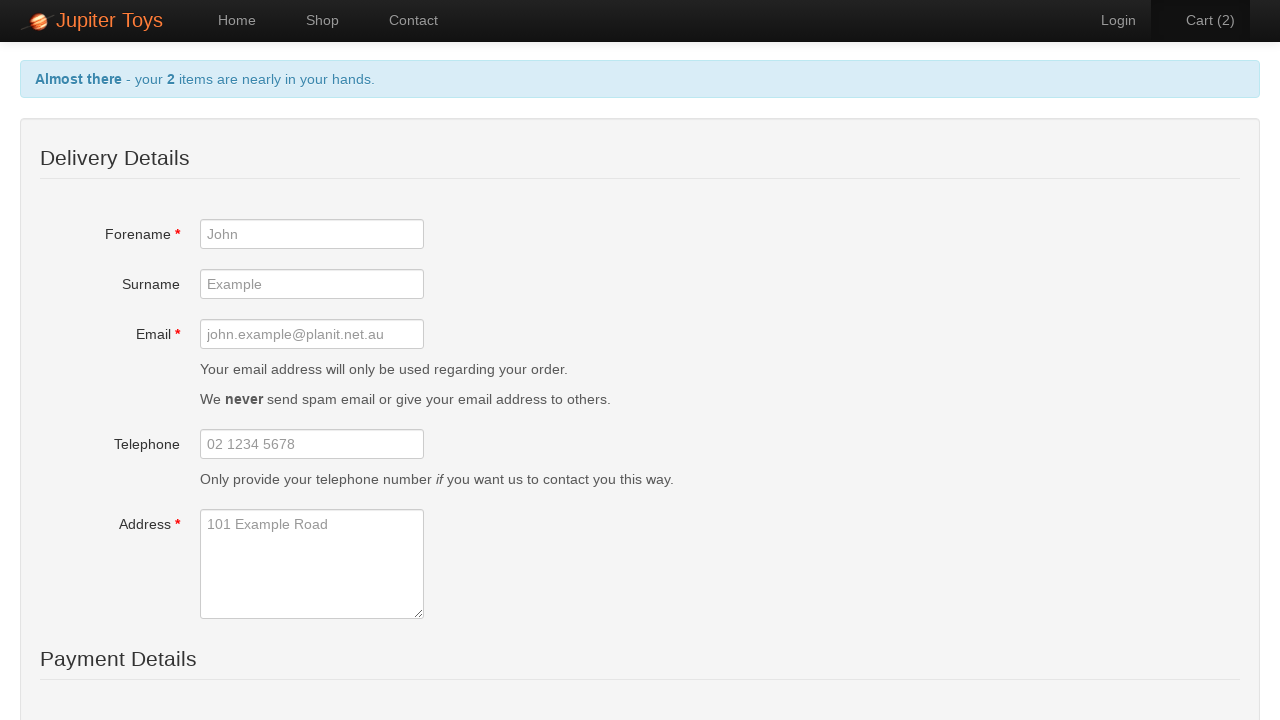

Checkout page loaded with email field visible
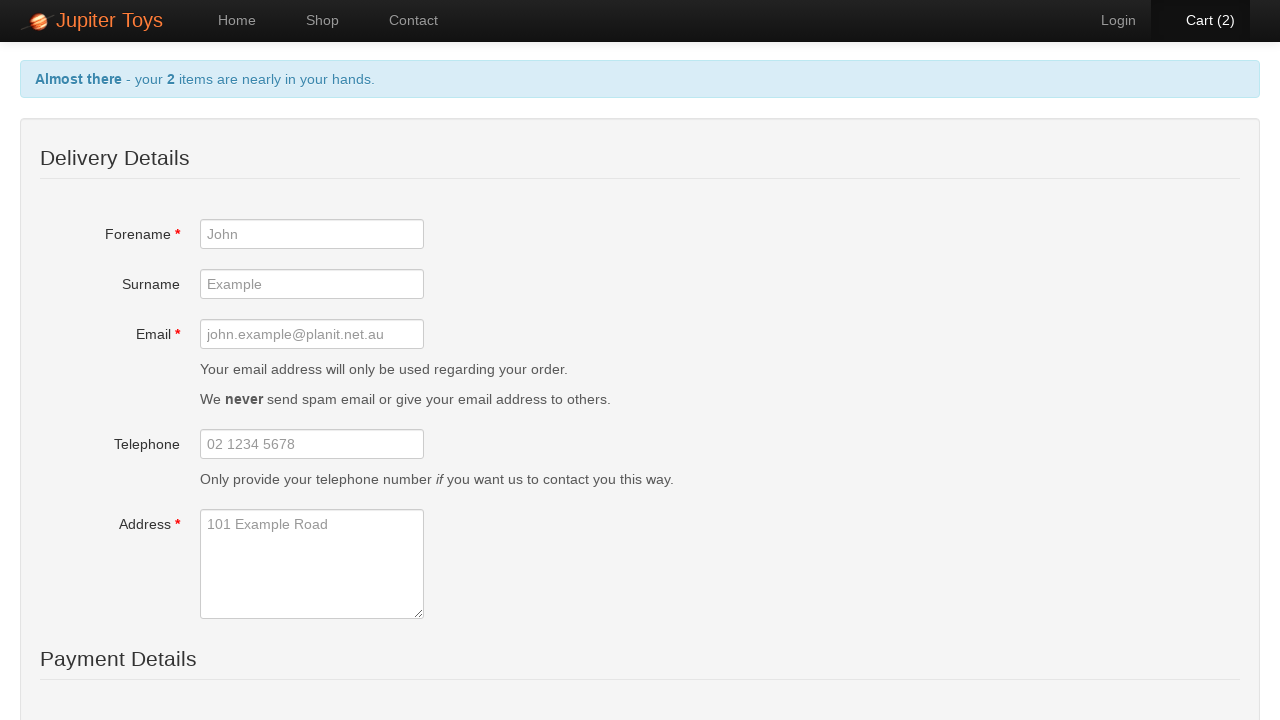

Clicked checkout submit button with incomplete form at (237, 553) on #checkout-submit-btn
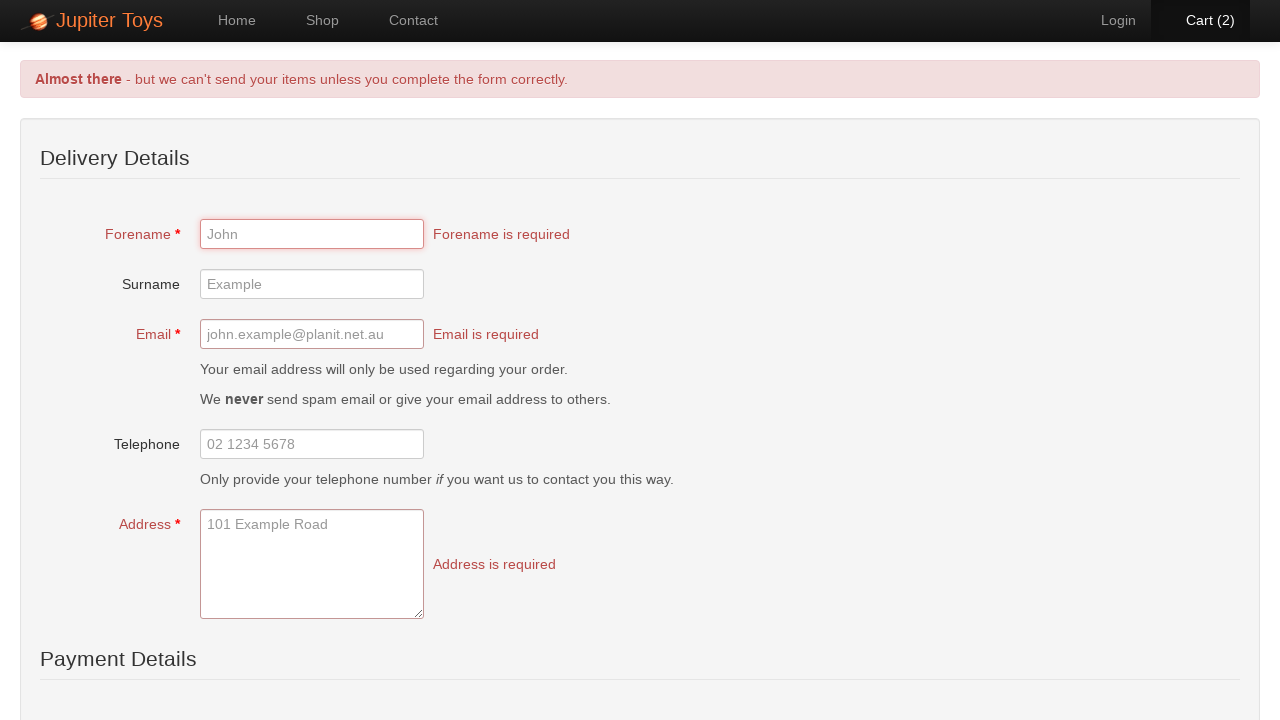

Email validation error message appeared
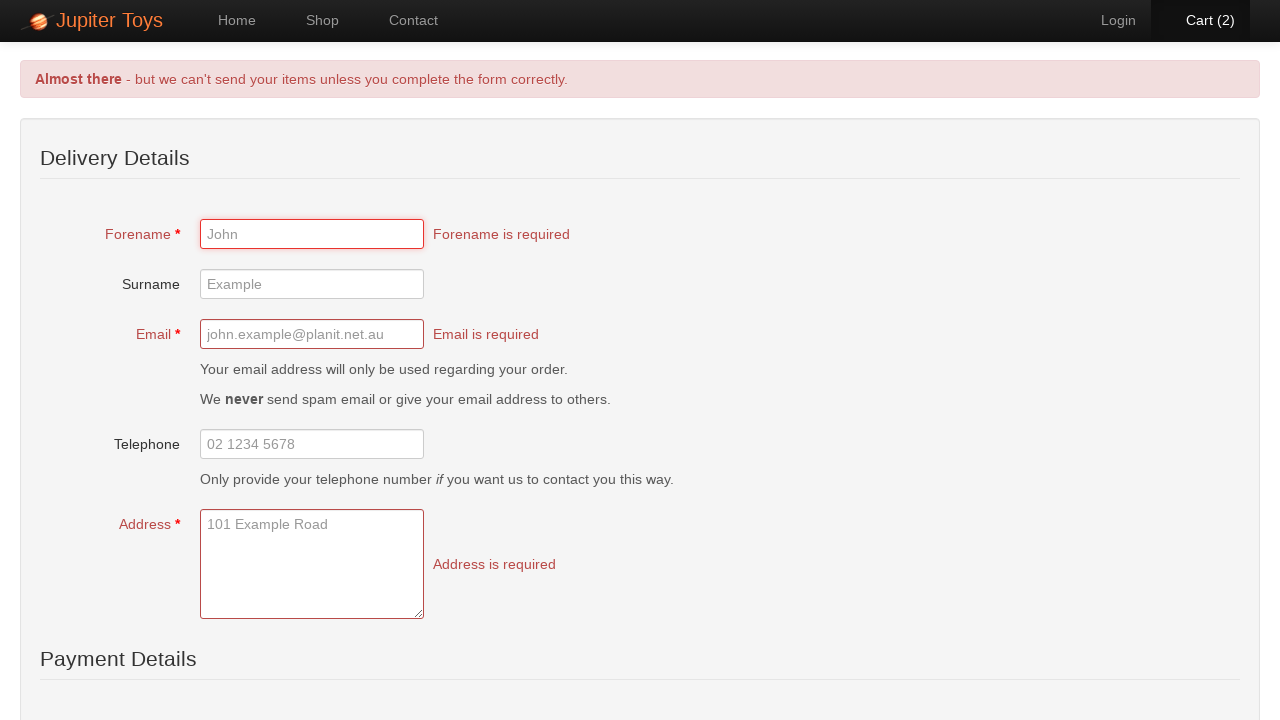

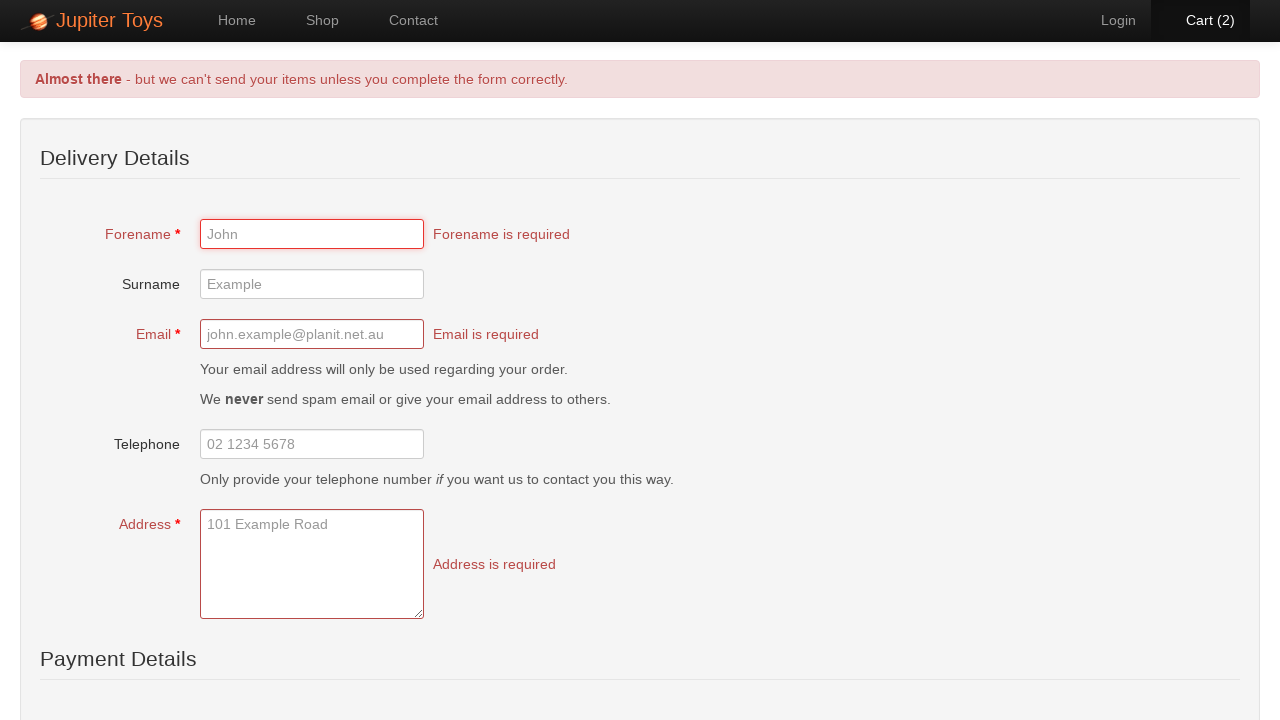